Tests clicking an image to enter the site, then filling a first name field and verifying the input value

Starting URL: http://demo.automationtesting.in/

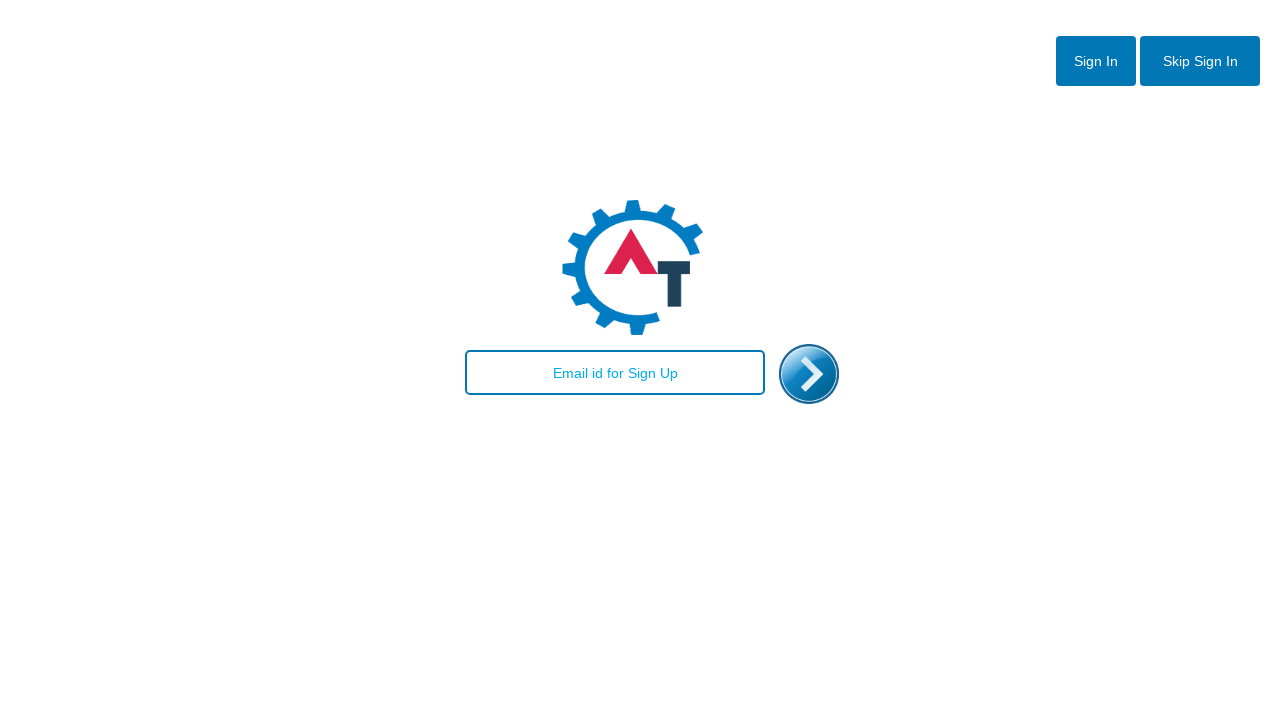

Clicked on enter image to access the site at (809, 374) on img#enterimg
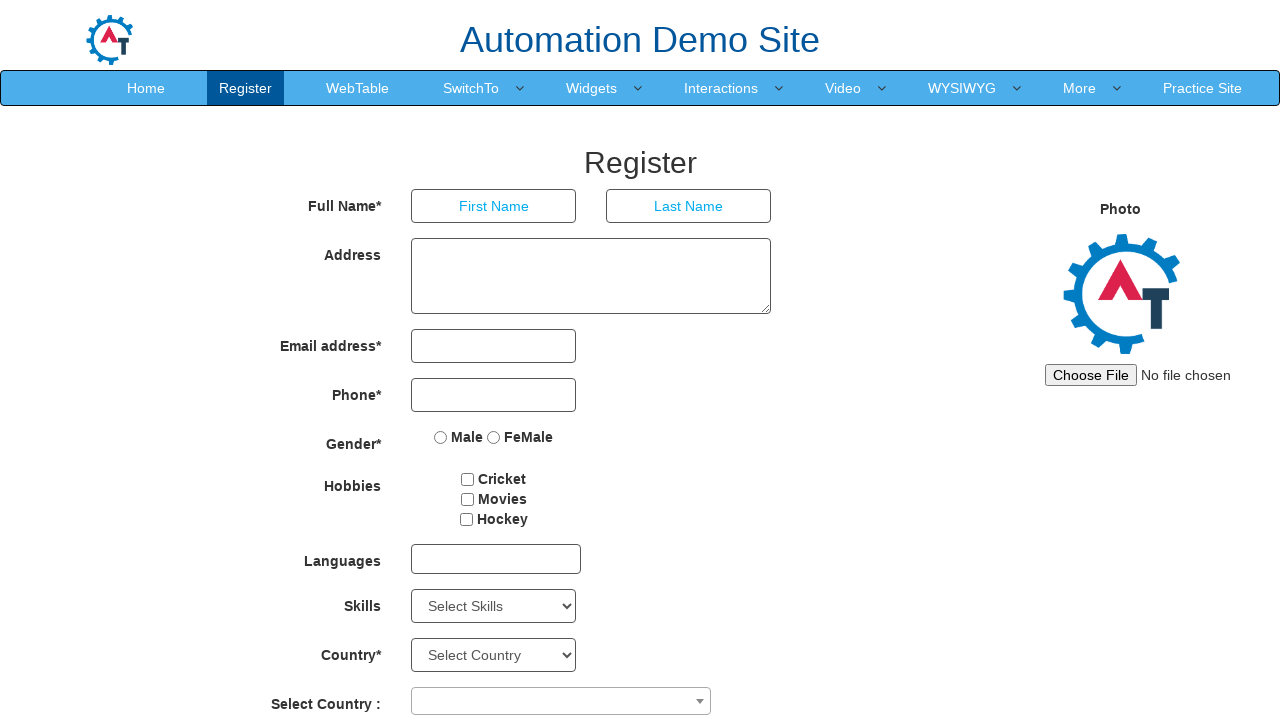

Filled first name field with 'david' on input[placeholder='First Name']
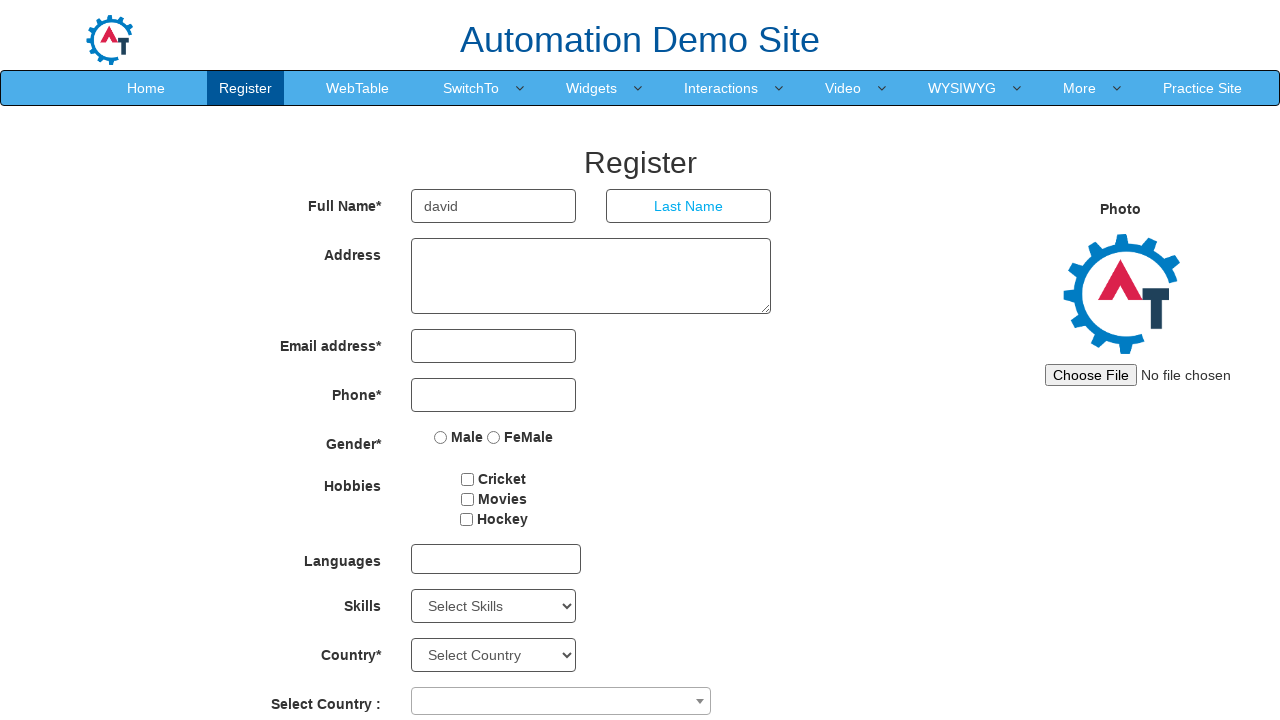

First name field is visible and ready
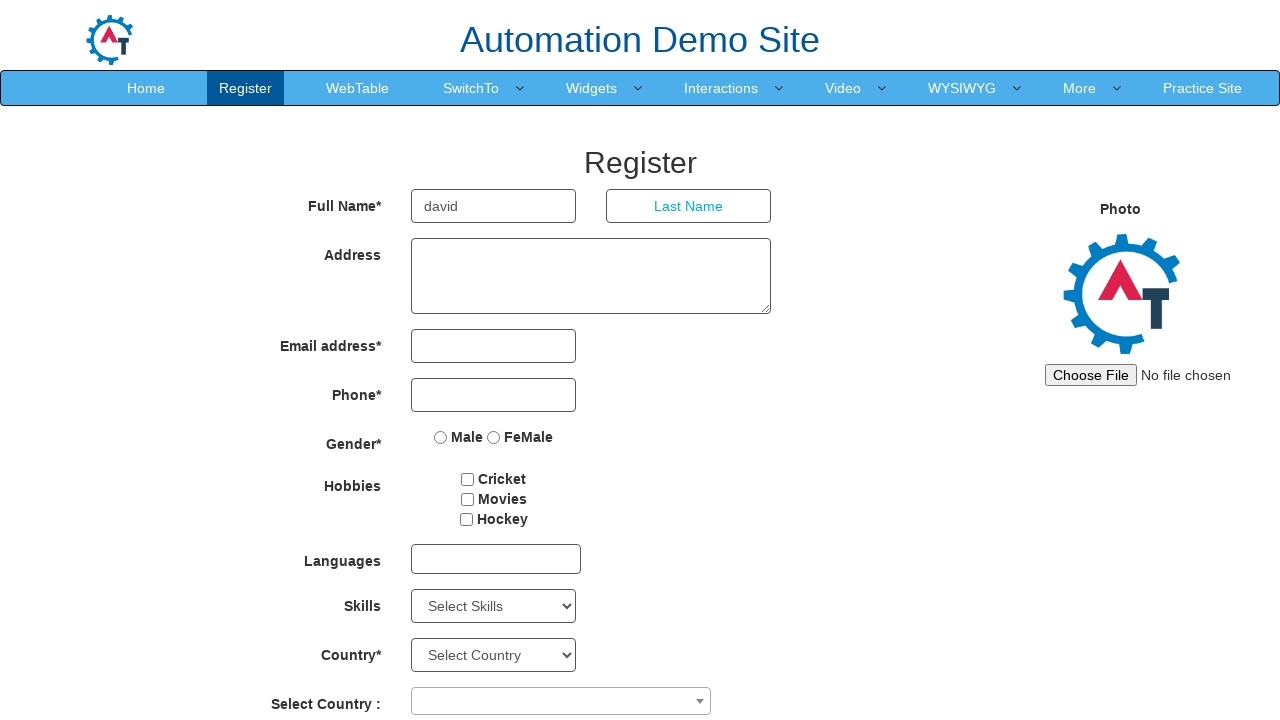

Verified first name field contains 'david'
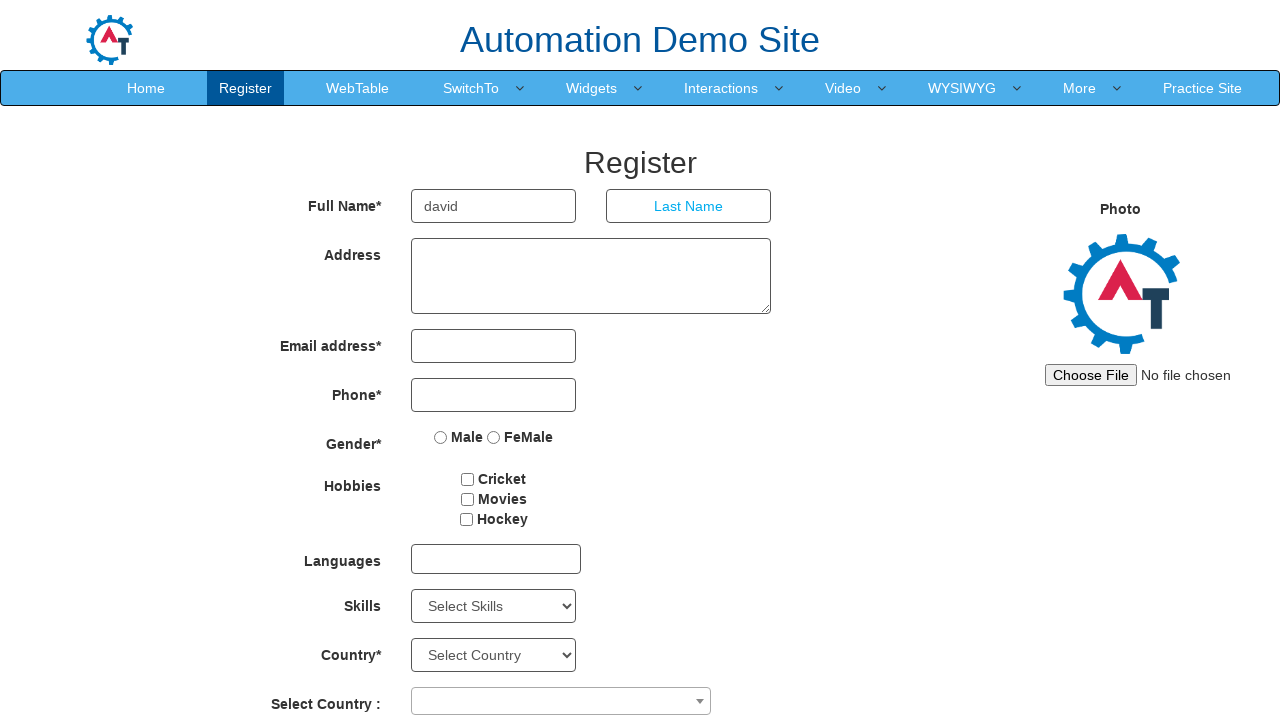

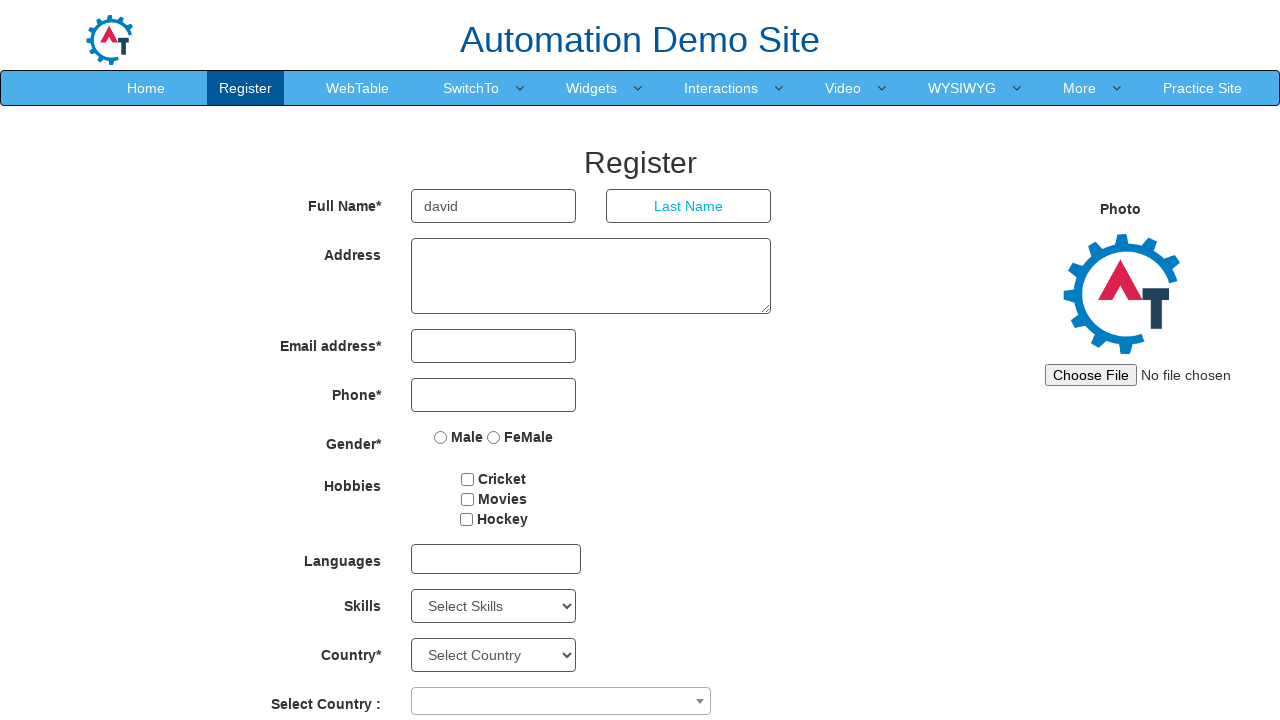